Tests a sample todo application by clicking on the first two list items to mark them complete, then adding a new todo item with text and clicking the add button.

Starting URL: https://lambdatest.github.io/sample-todo-app/

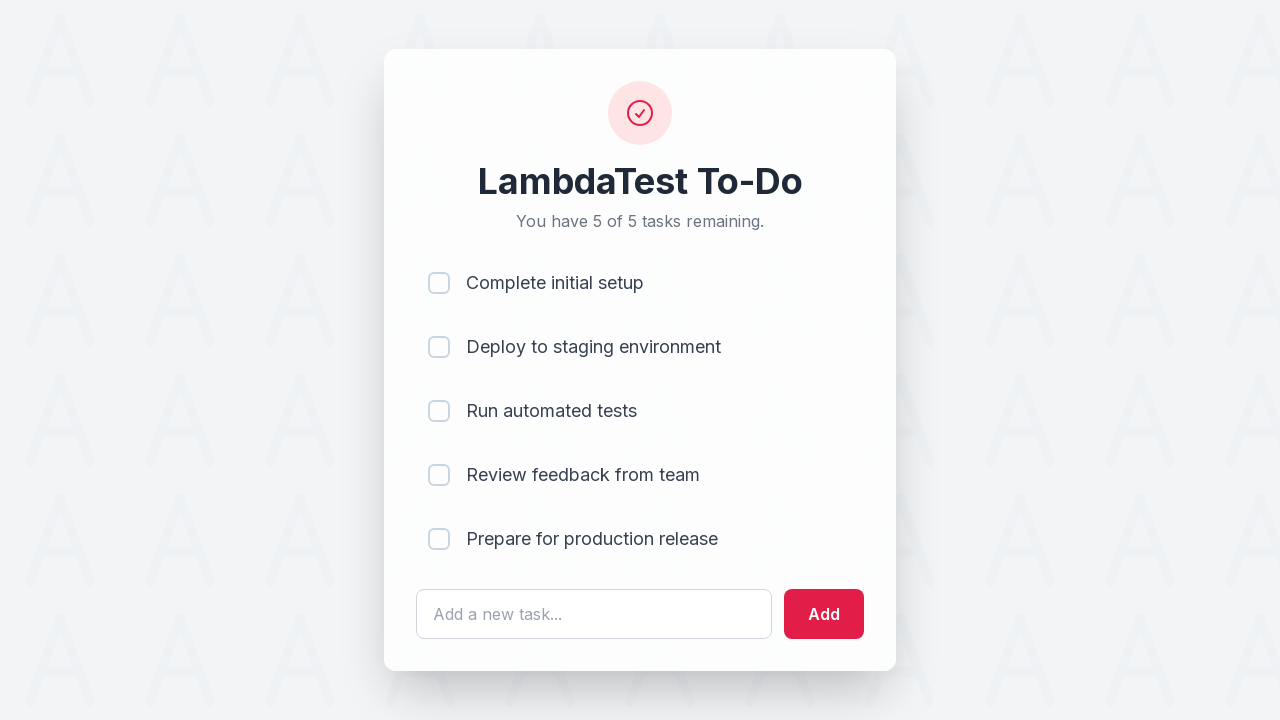

Clicked first list item to mark it complete at (439, 283) on input[name='li1']
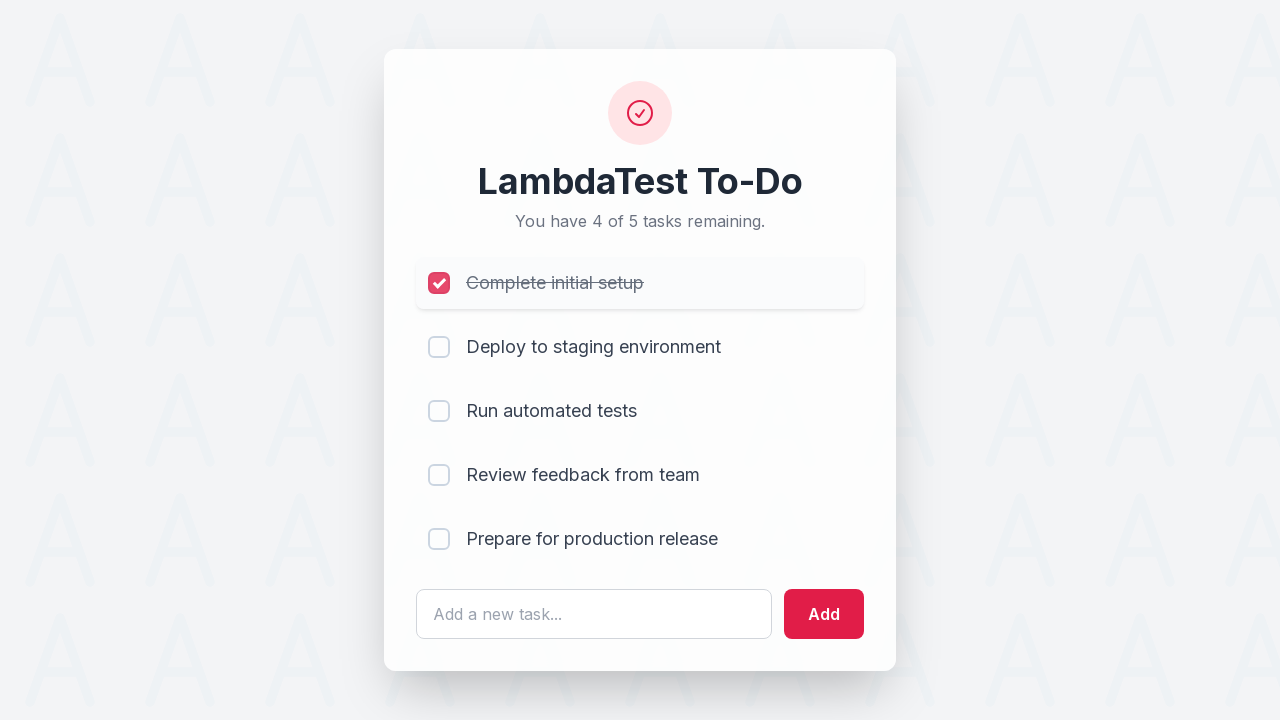

Clicked second list item to mark it complete at (439, 347) on input[name='li2']
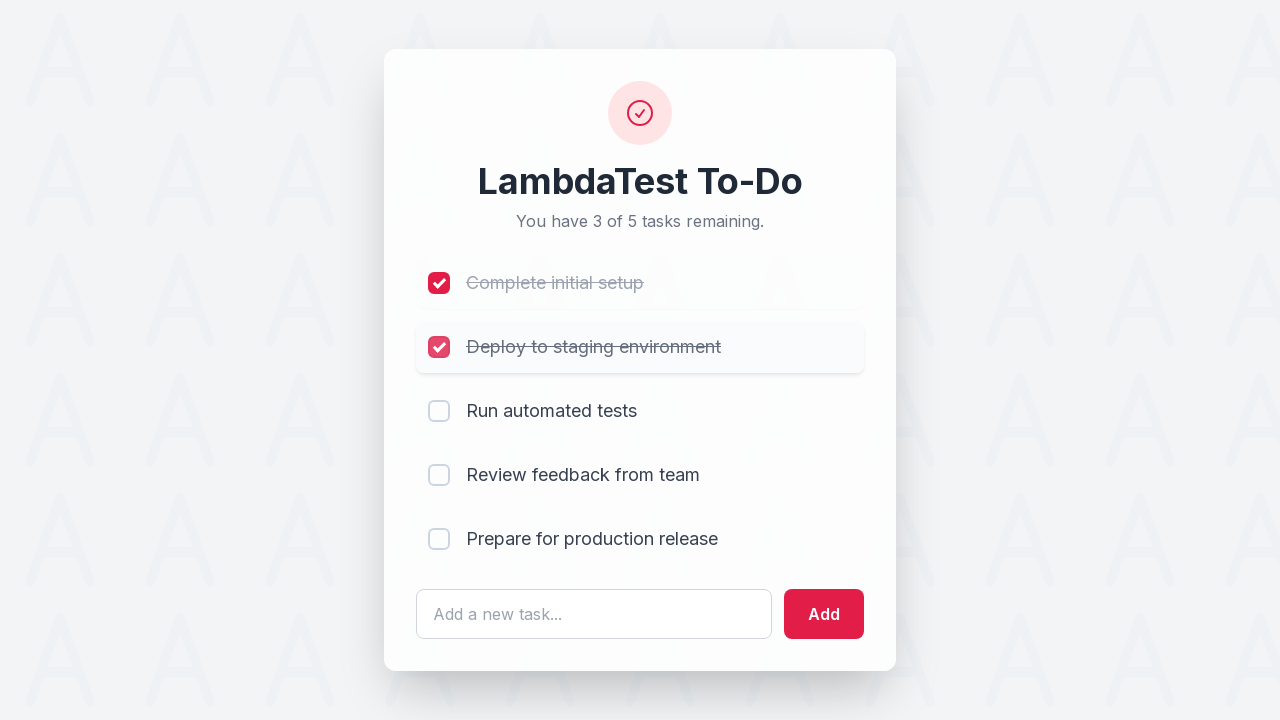

Filled todo text field with 'Complete Lambdatest Tutorial' on #sampletodotext
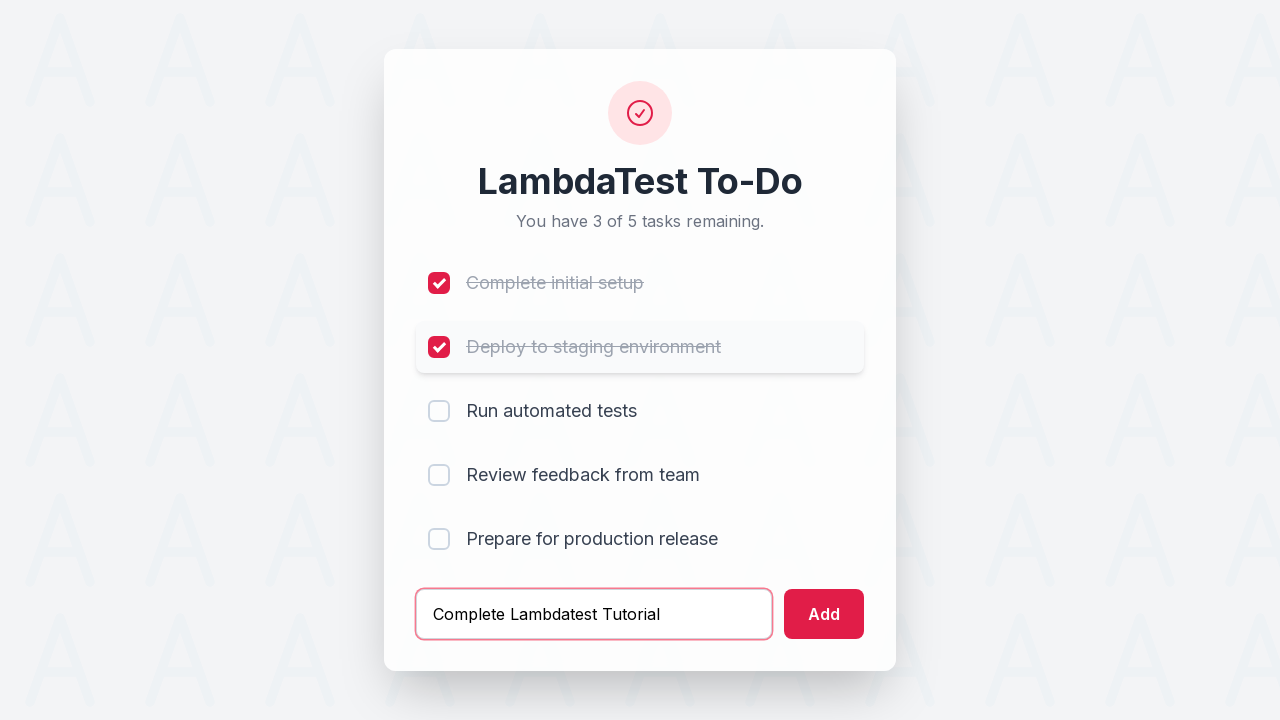

Clicked add button to create new todo item at (824, 614) on #addbutton
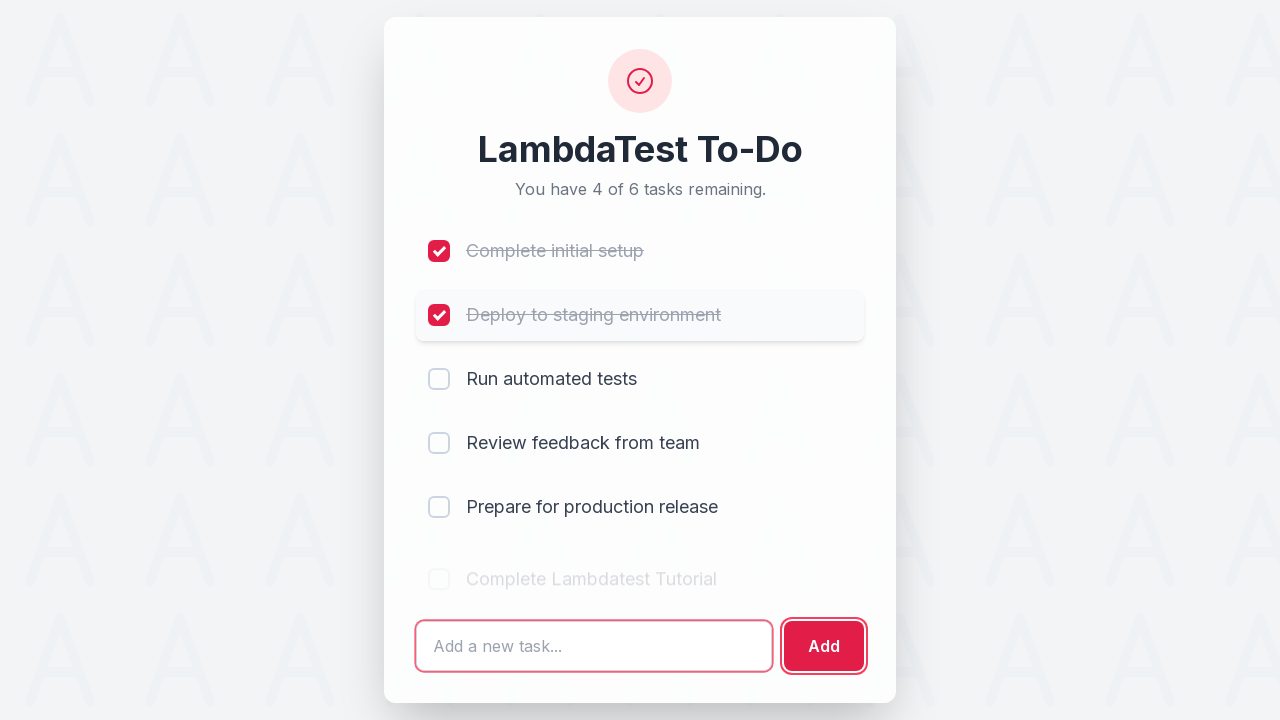

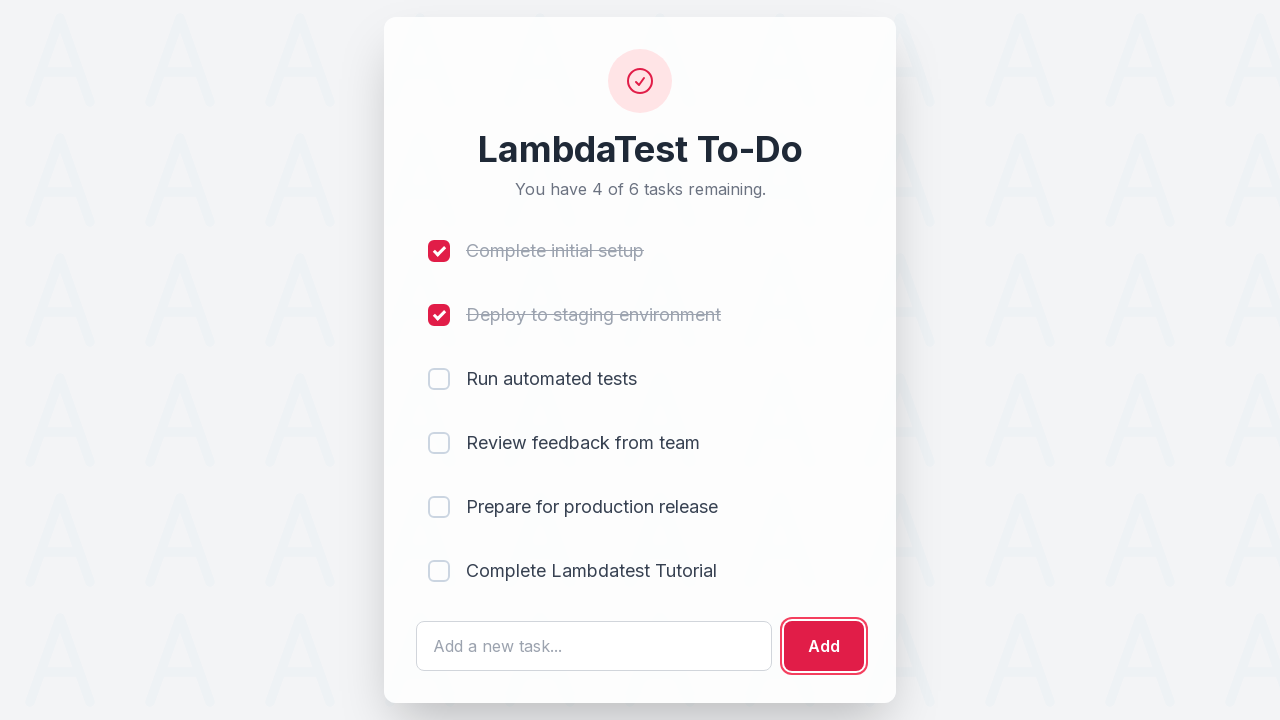